Tests browser window management by navigating to multiple websites while maximizing, minimizing, and setting fullscreen mode on the browser window.

Starting URL: https://tutorialsninja.com/demo/index.php?route=common/home

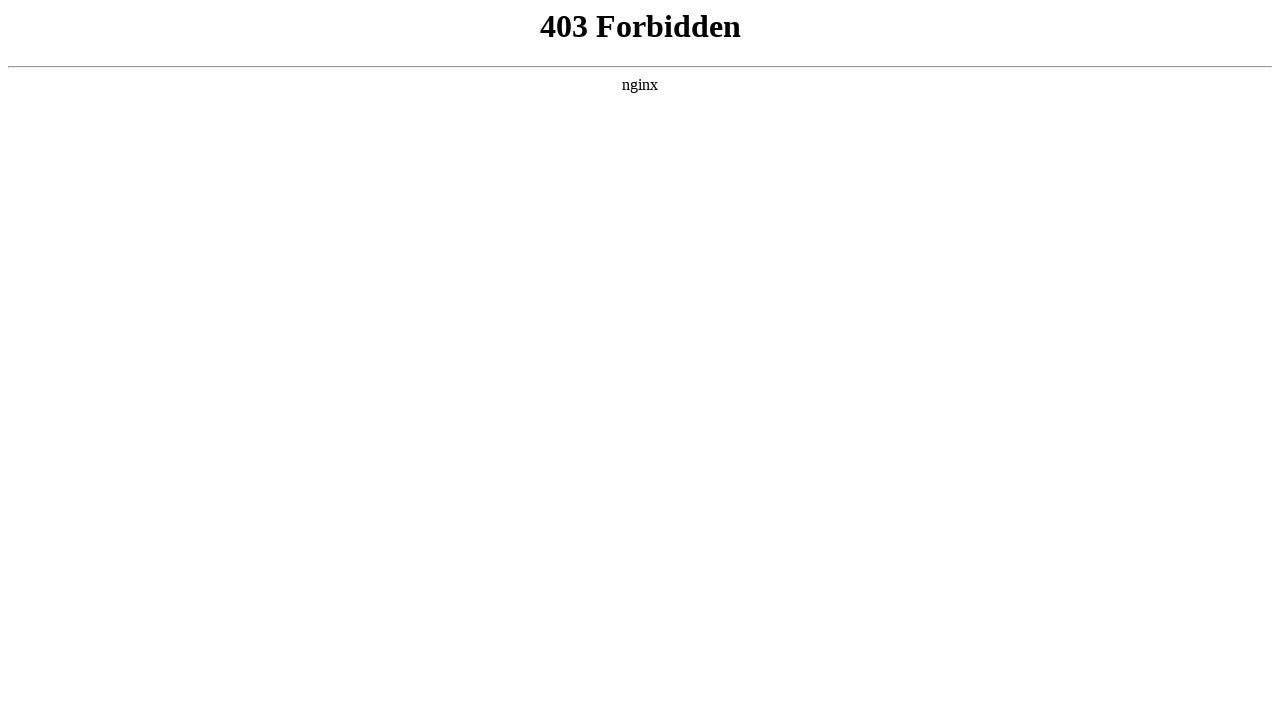

Set viewport size to 1920x1080 (maximized)
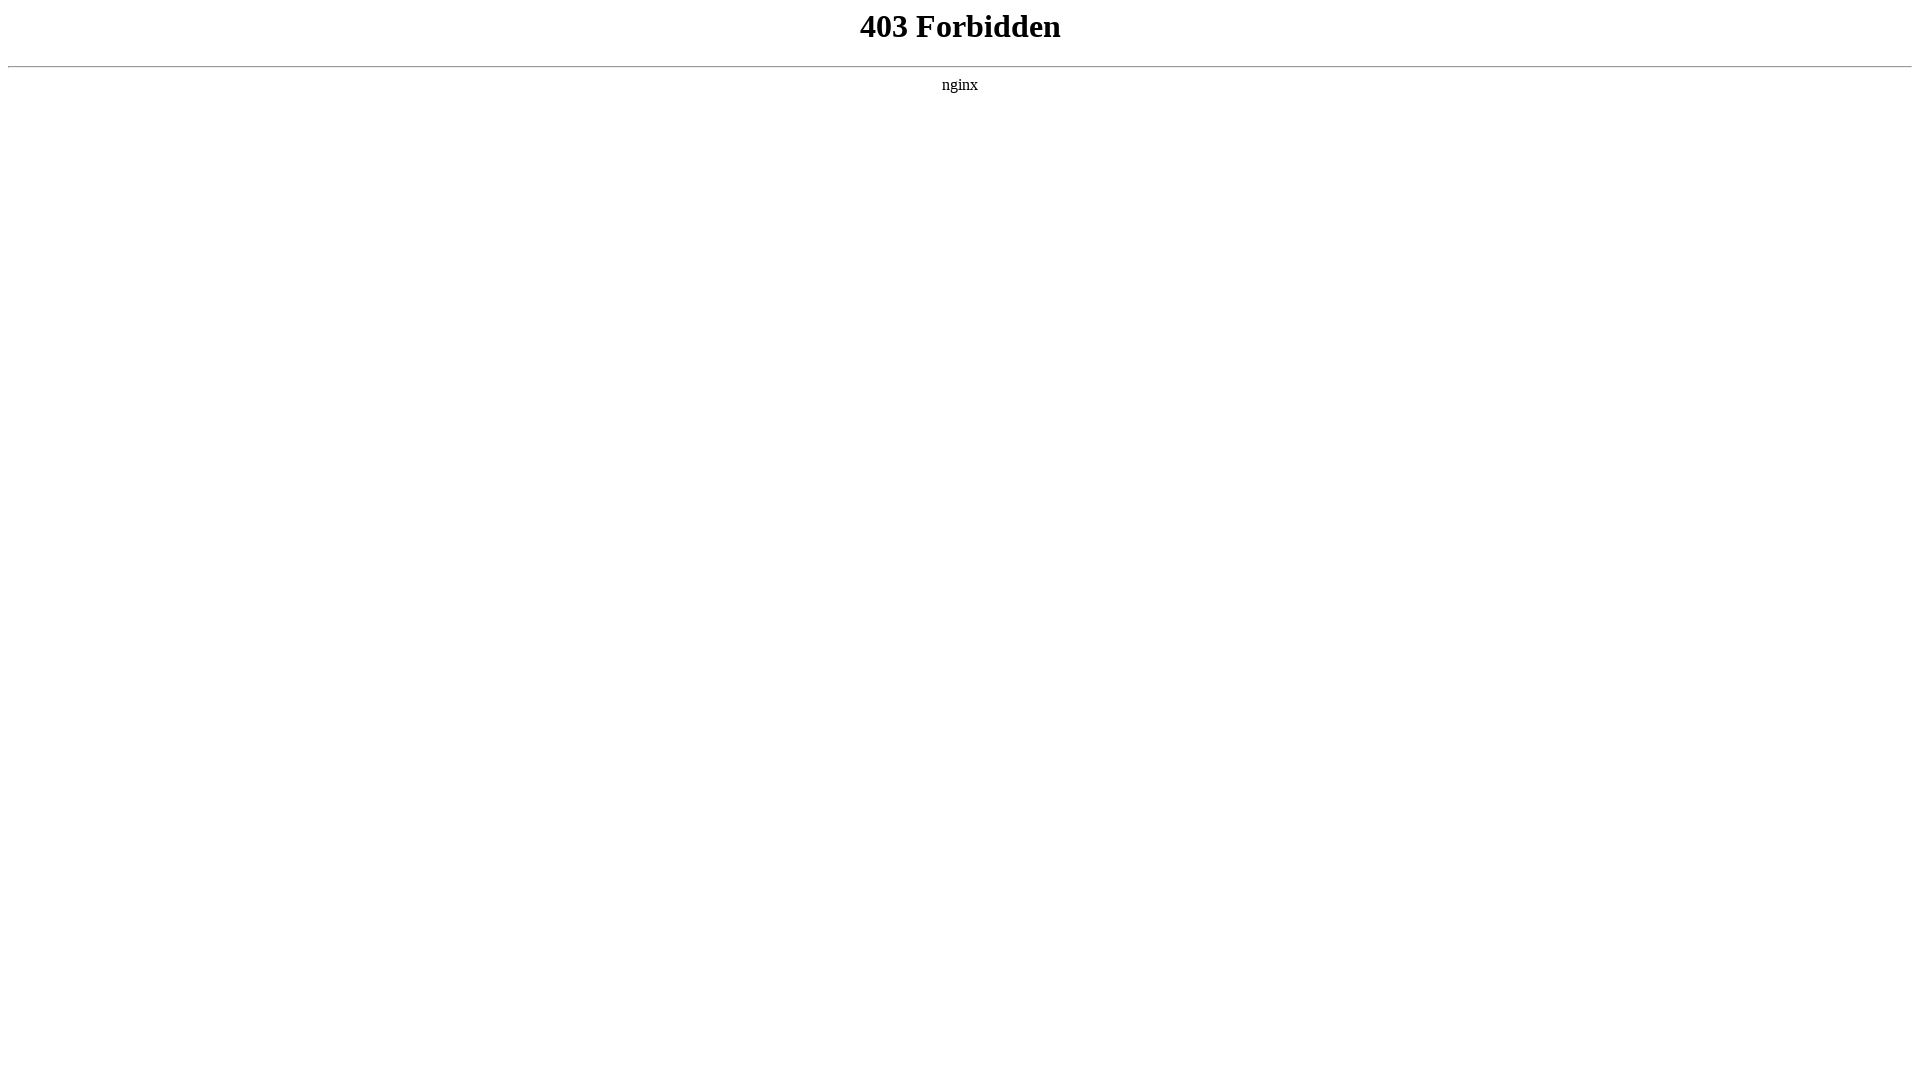

Navigated to Orange HRM login page
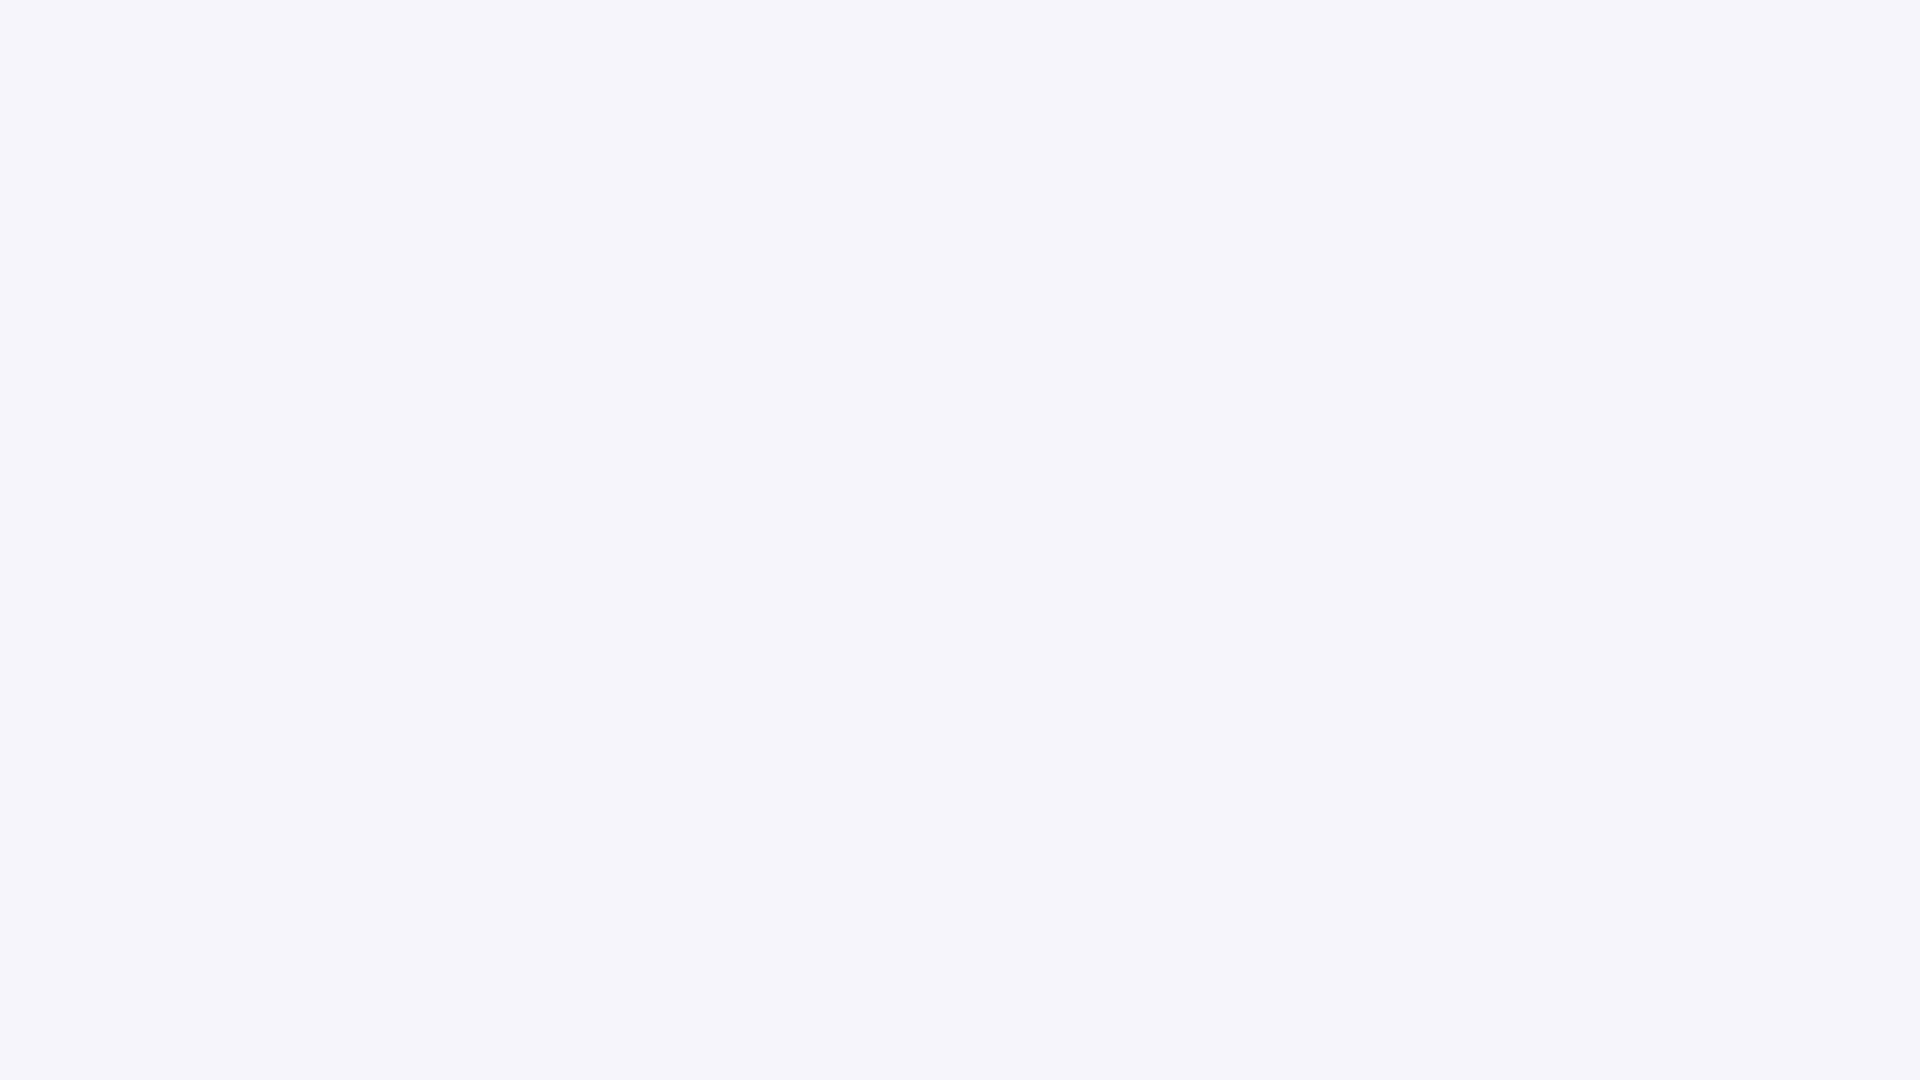

Waited for Orange HRM page to load (domcontentloaded)
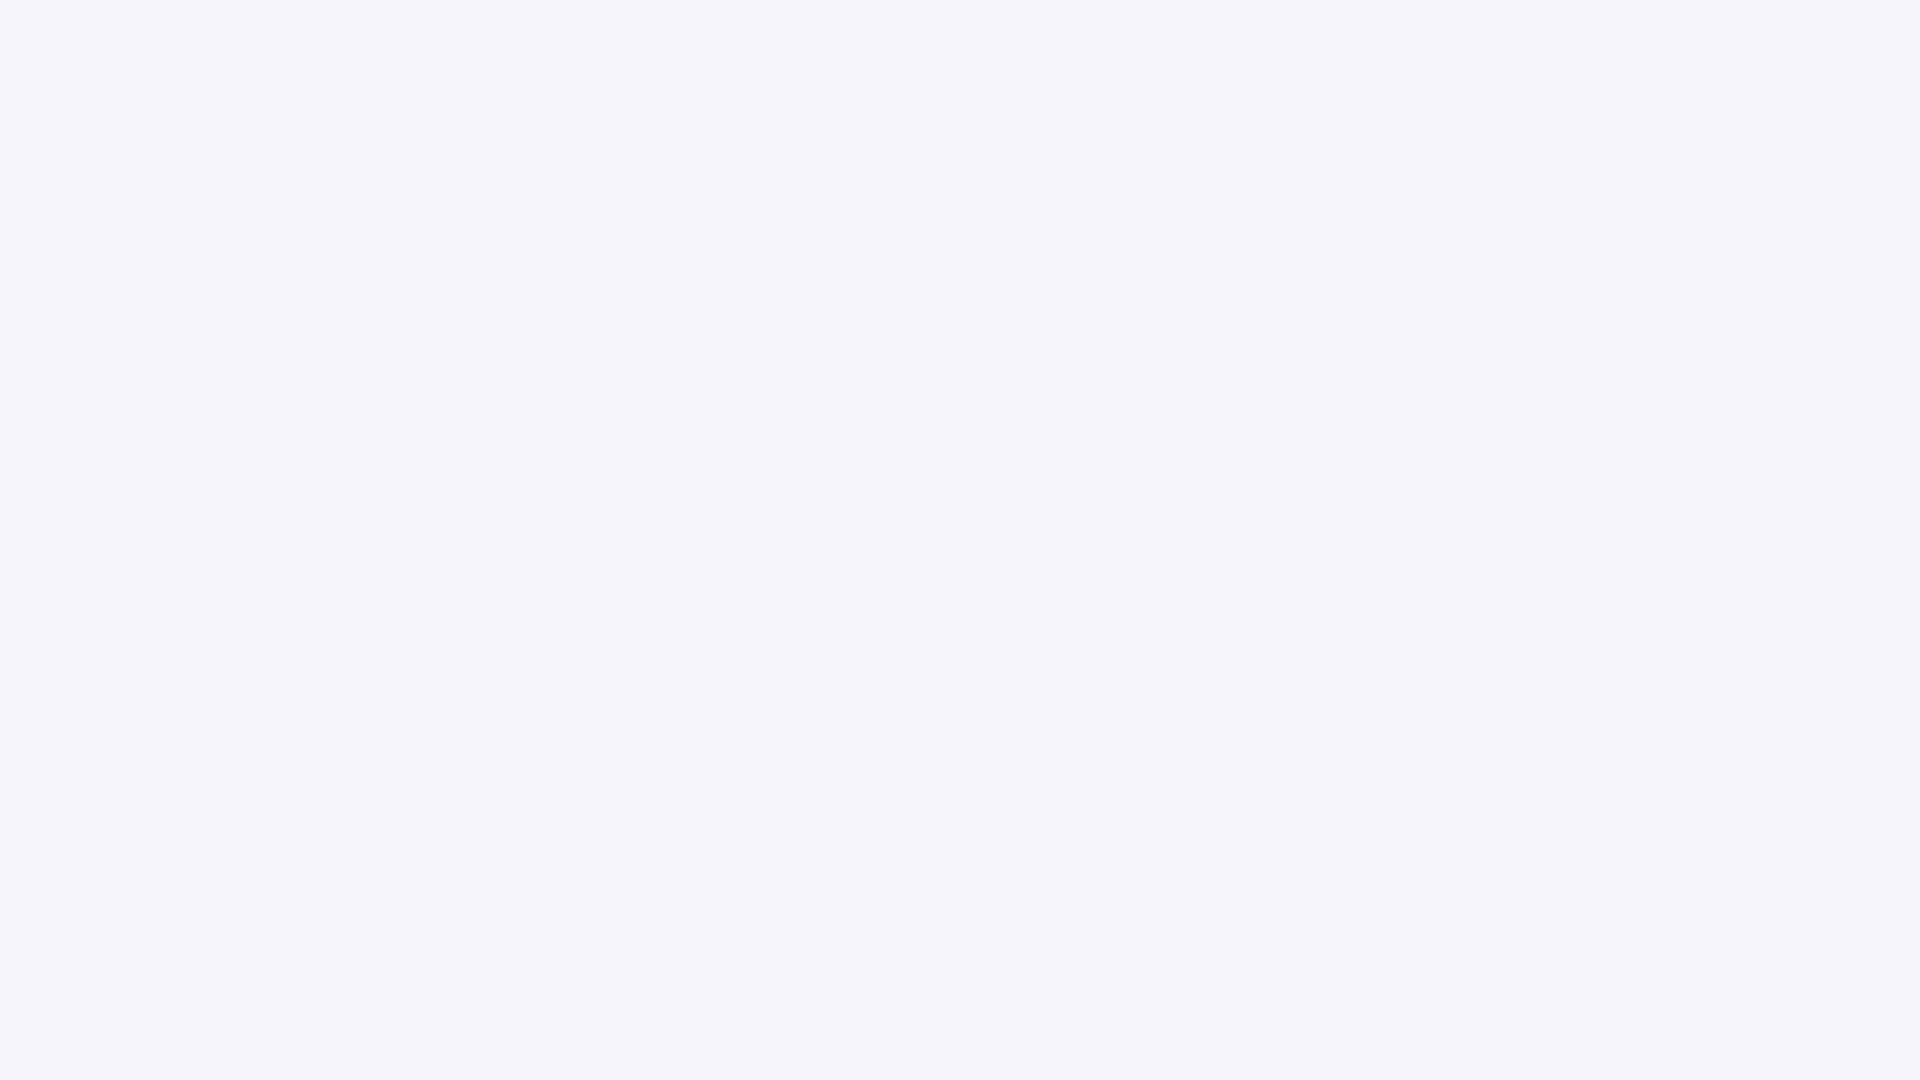

Navigated to Netmeds home page
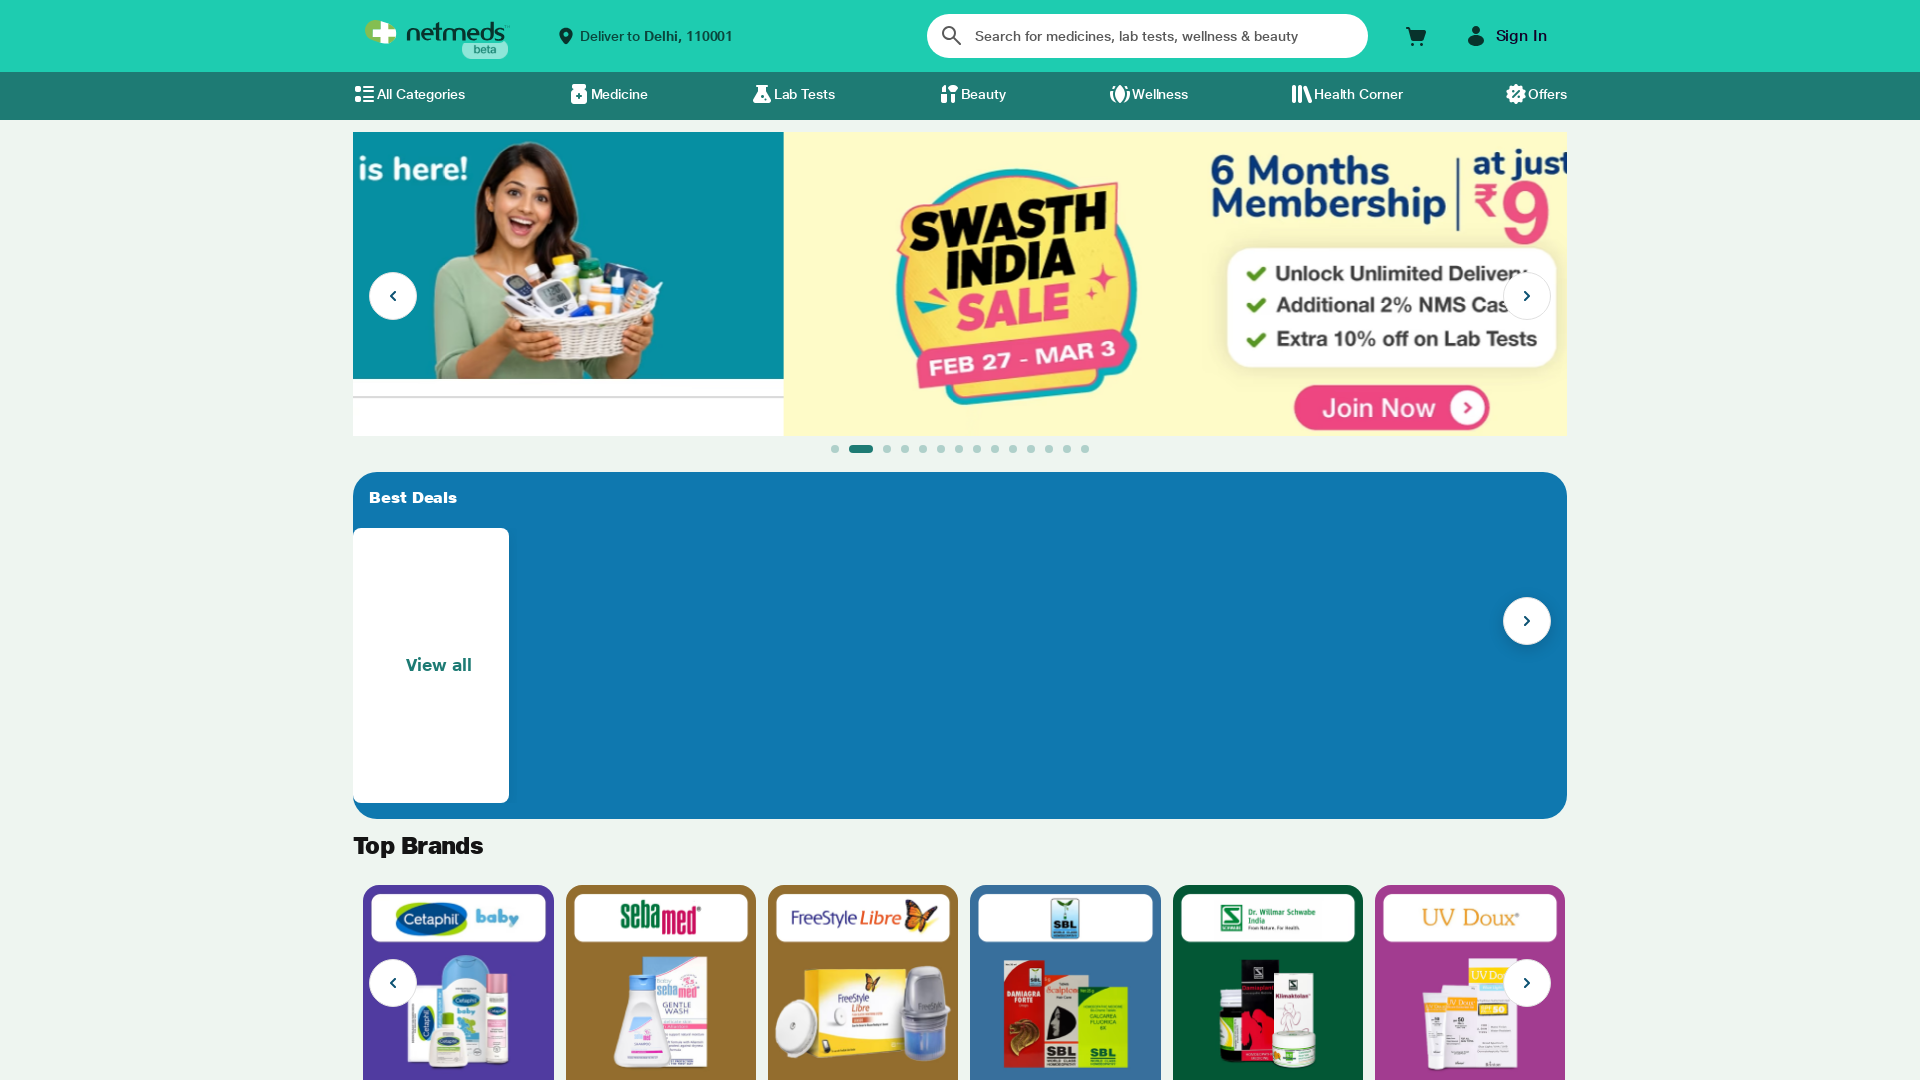

Waited for Netmeds page to load (domcontentloaded)
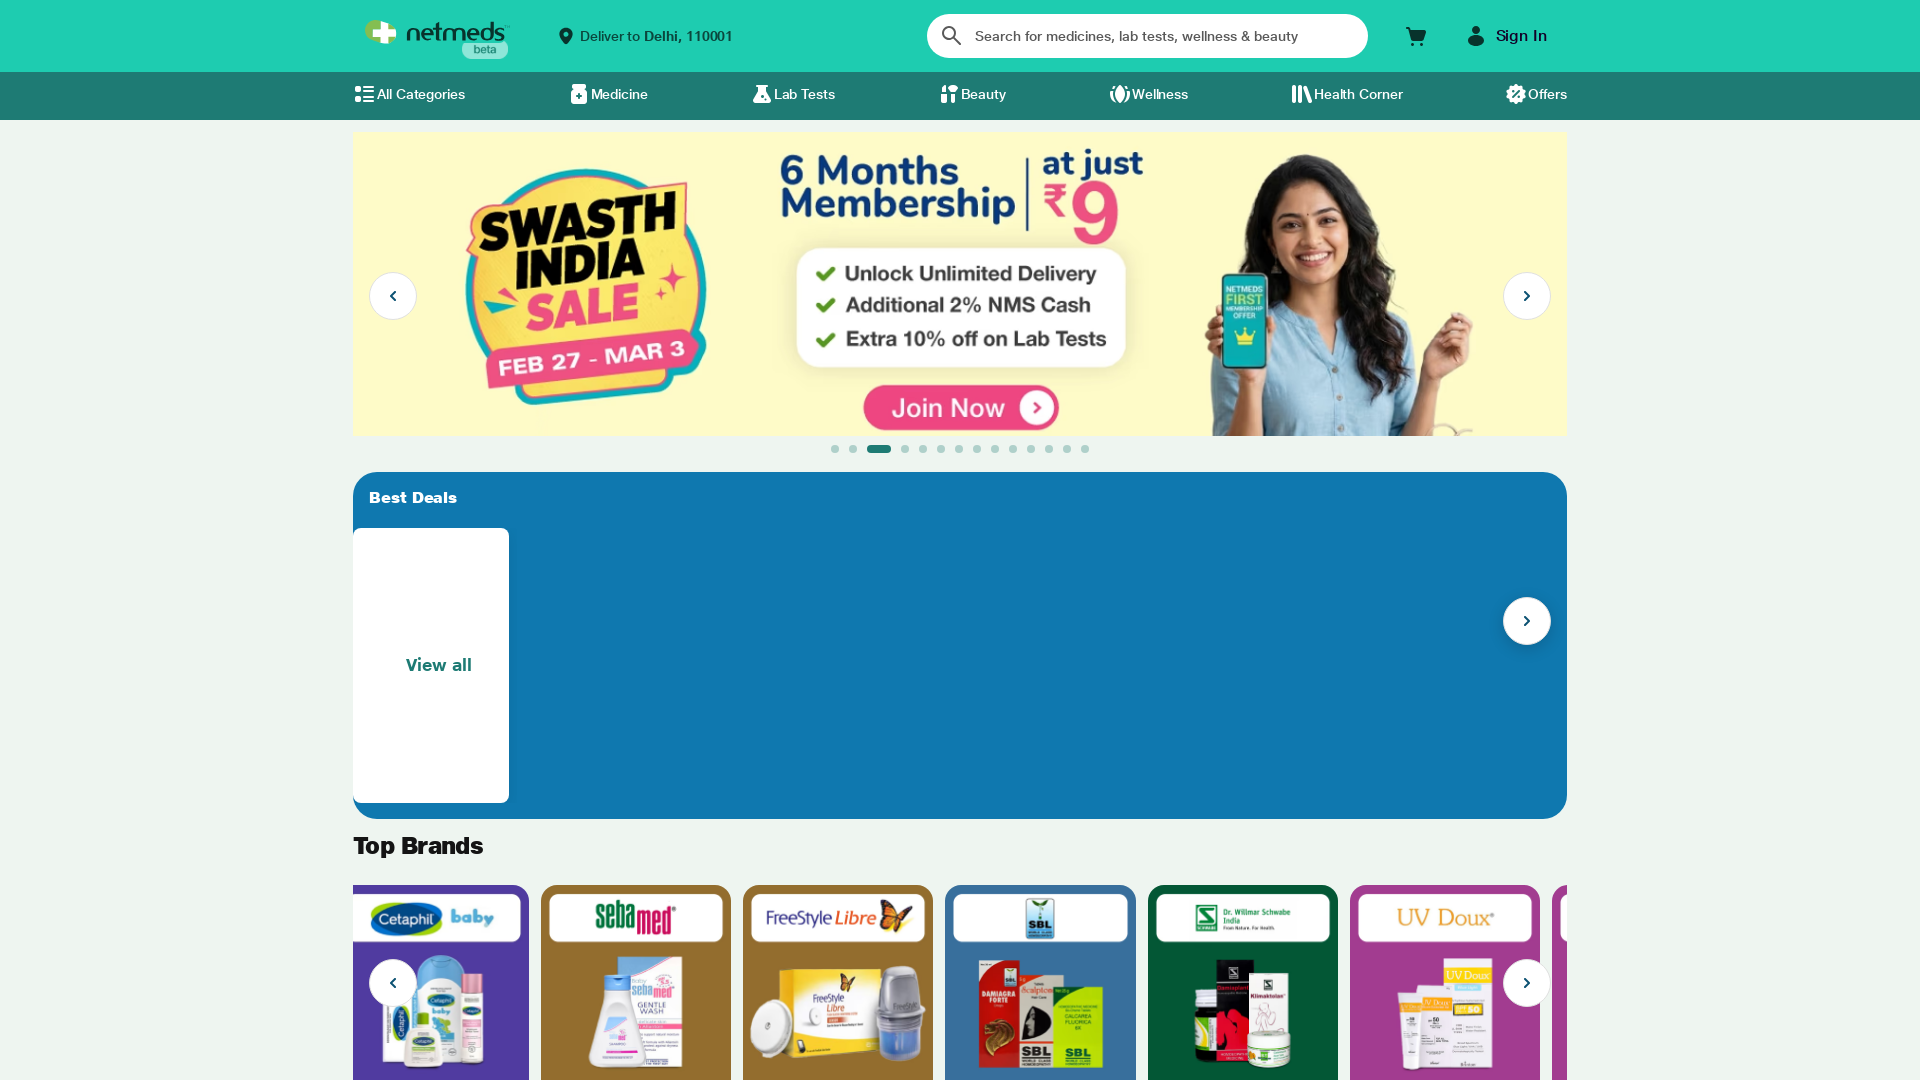

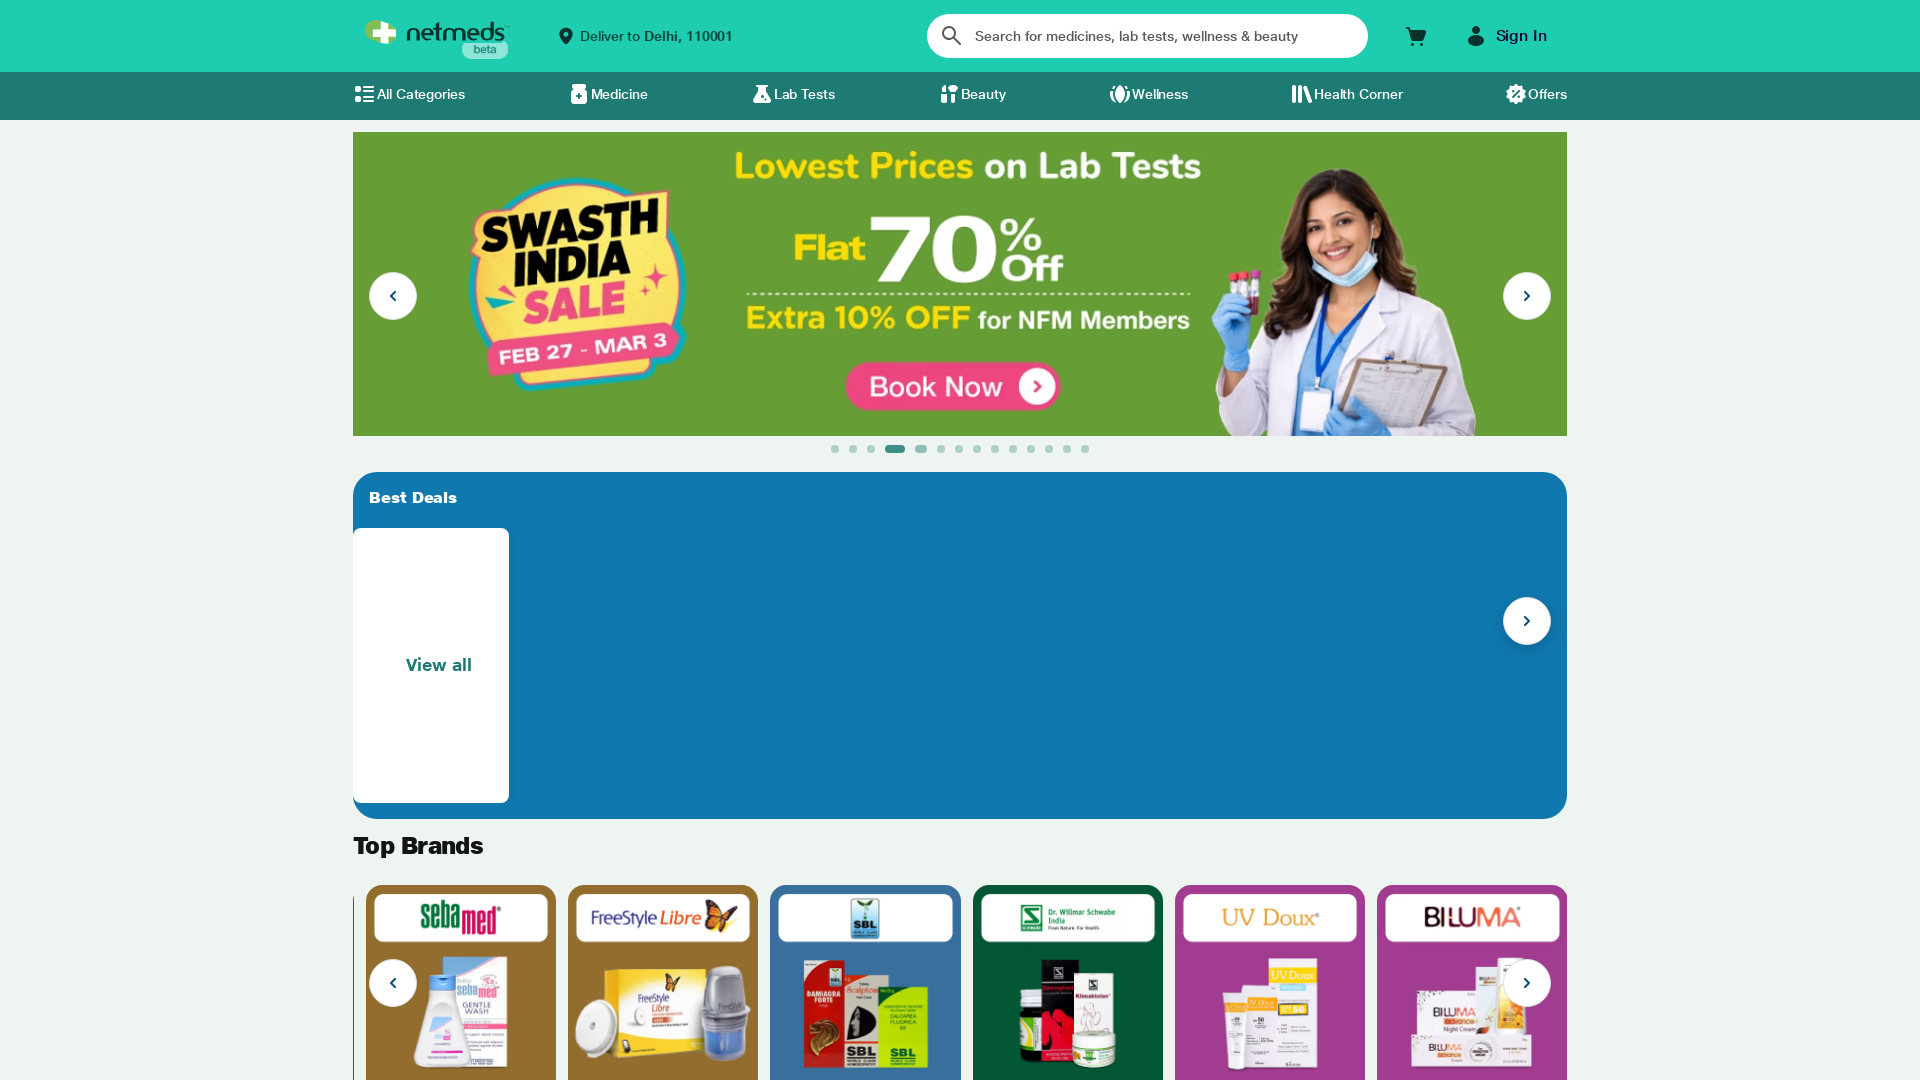